Opens the ICICI Bank homepage and maximizes the browser window to verify the page loads correctly

Starting URL: https://www.icicibank.com

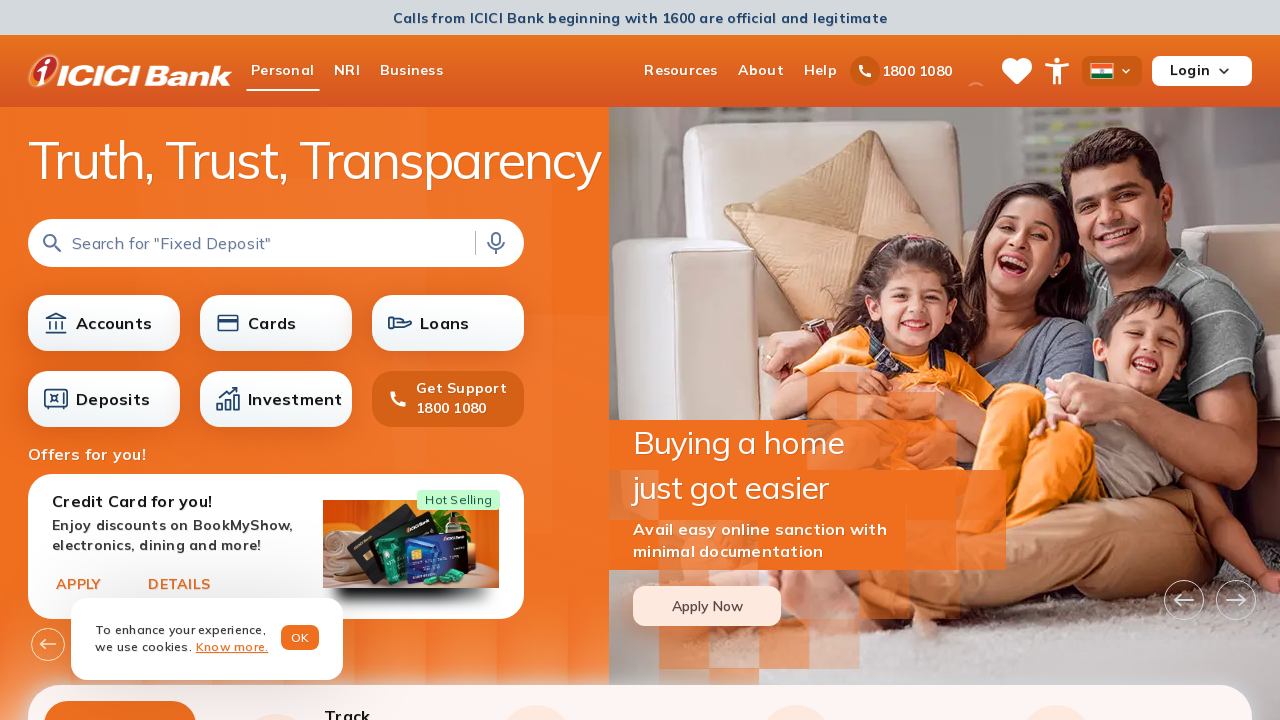

Set viewport size to 1920x1080 to maximize browser window
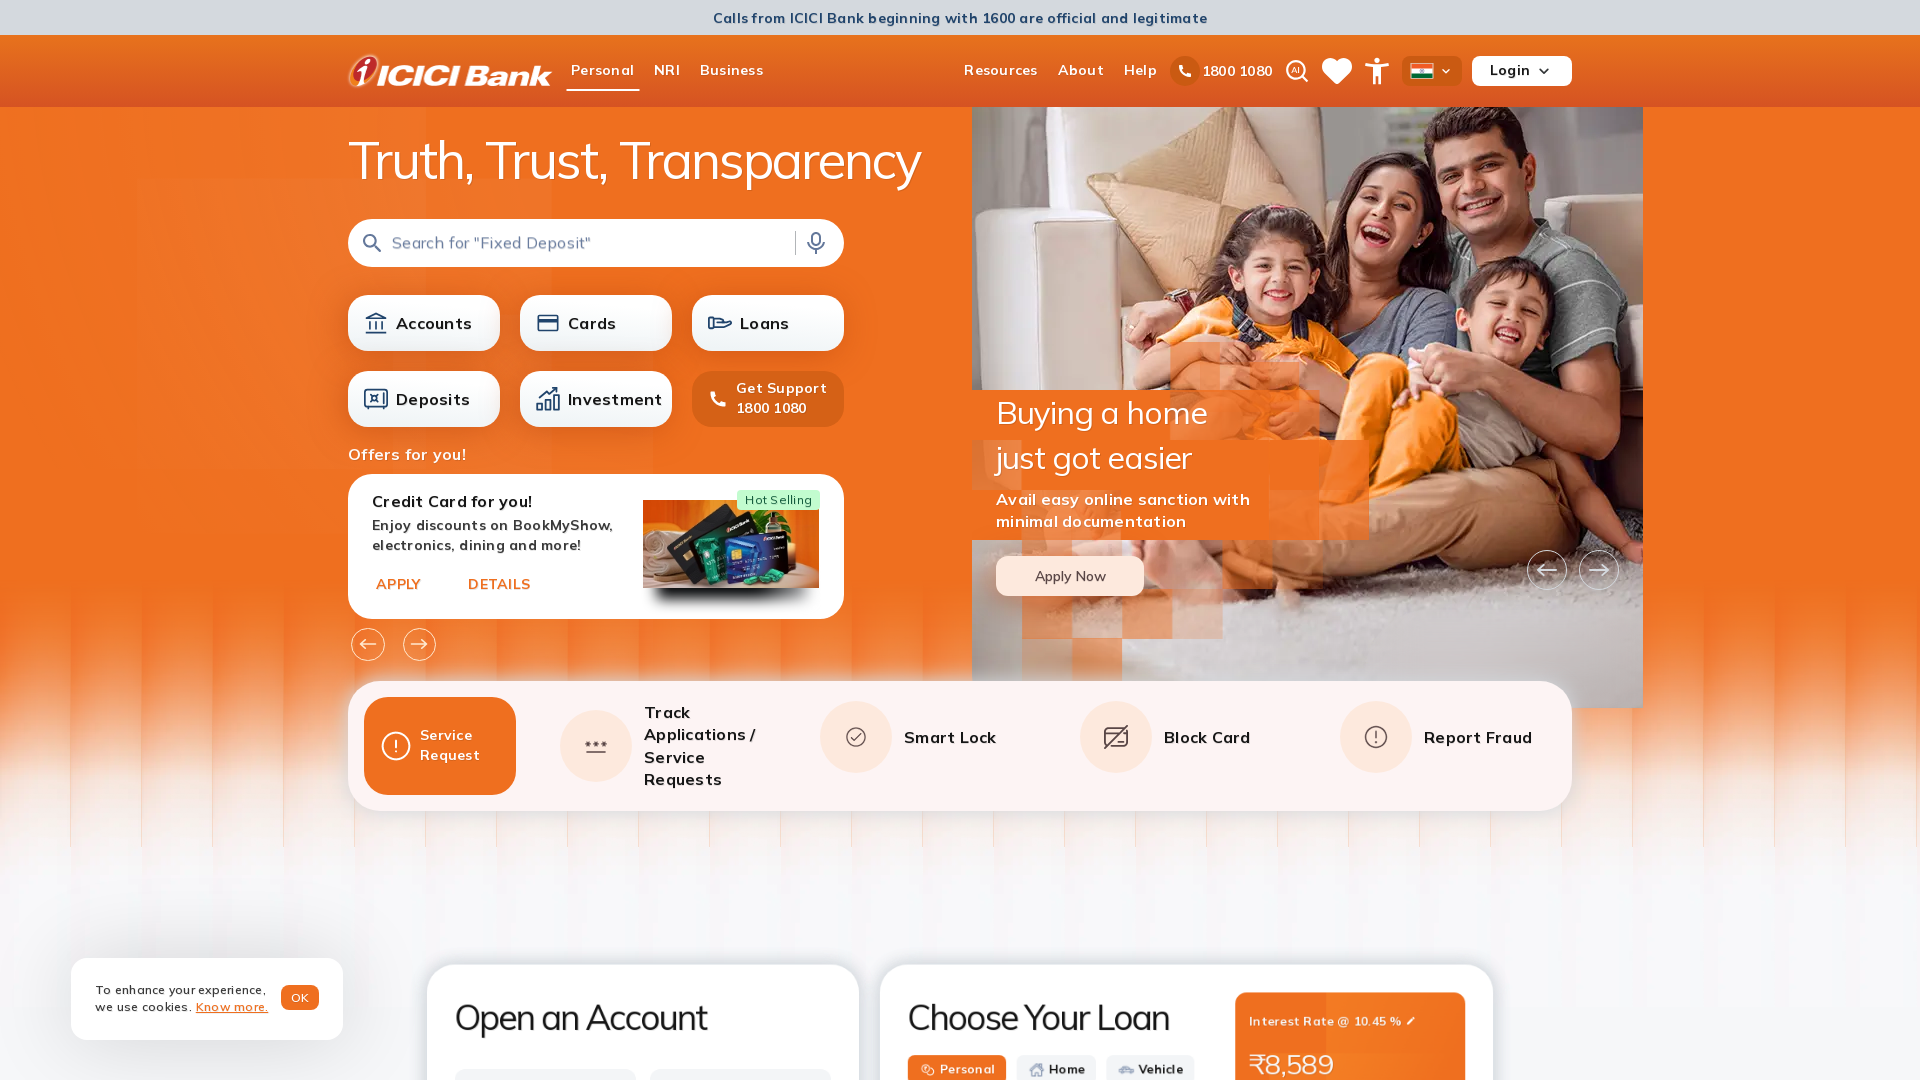

Waited for page to reach domcontentloaded state
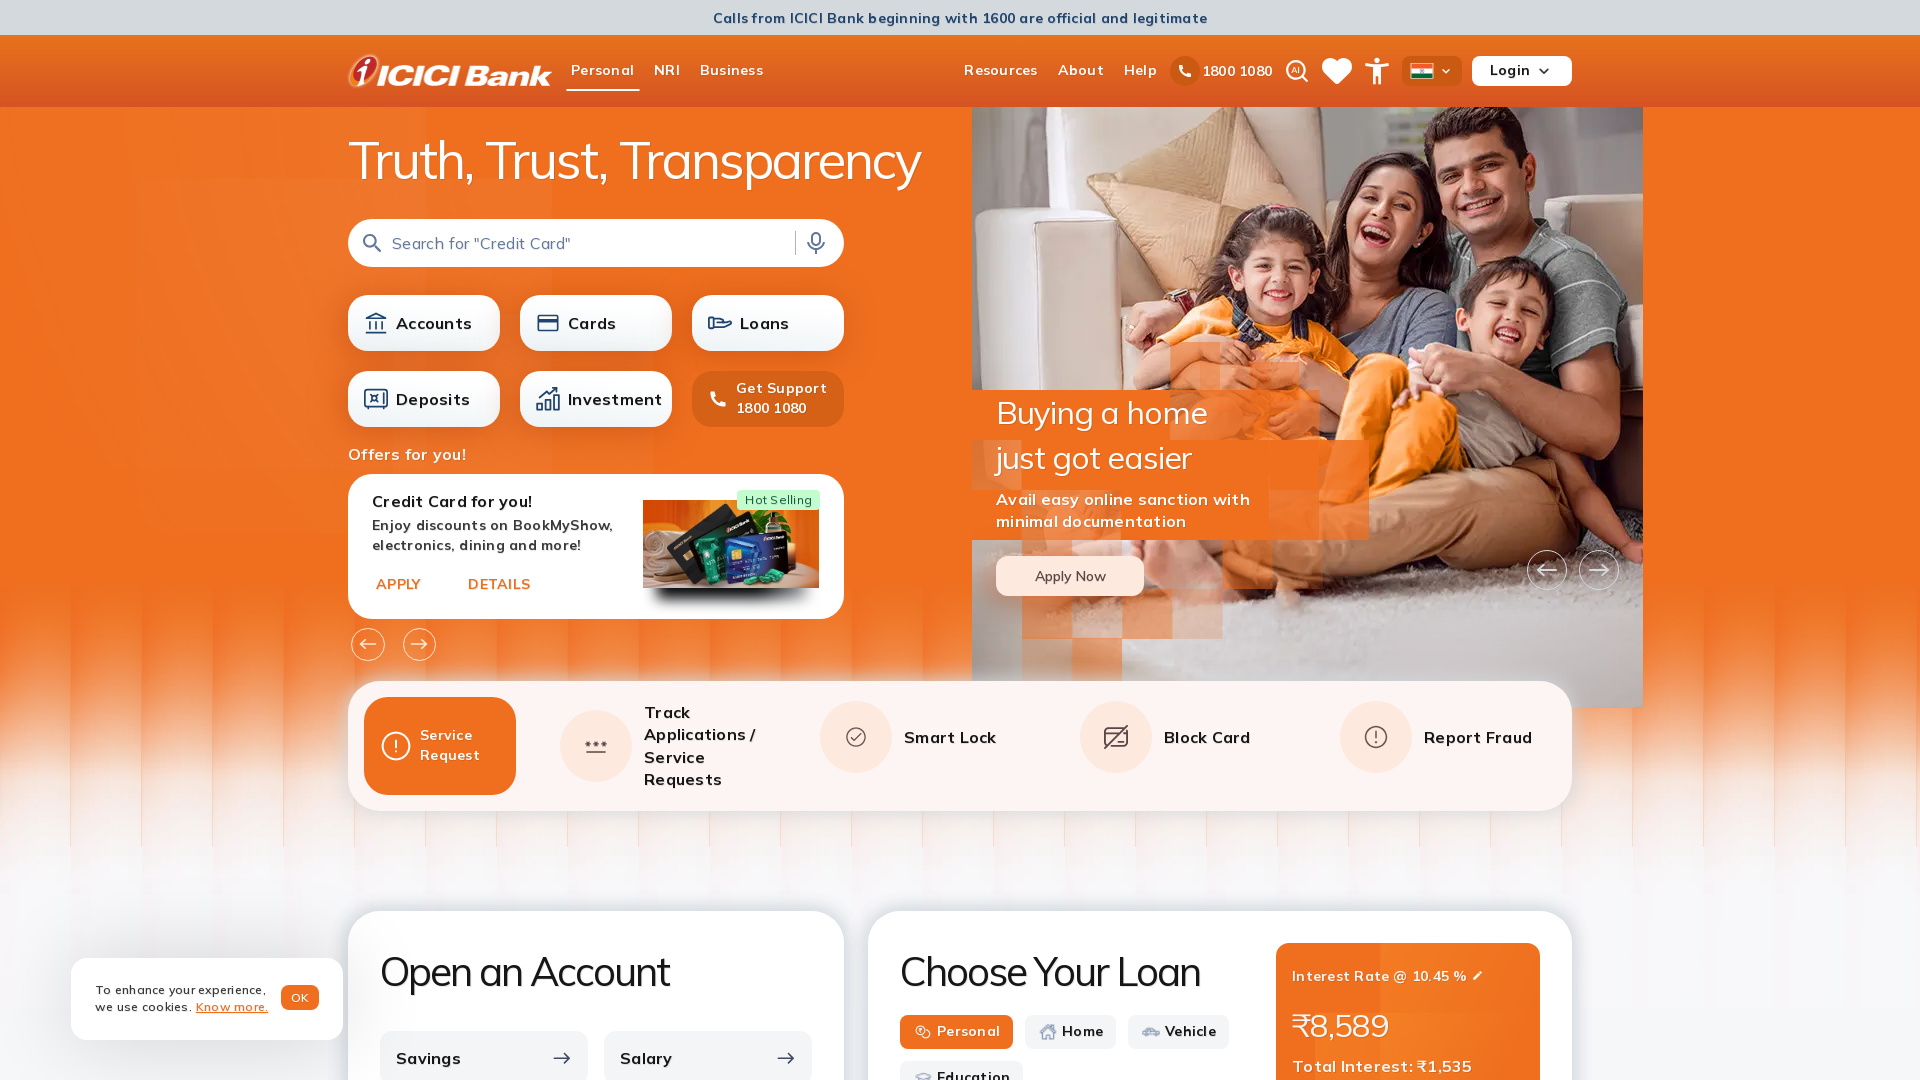

Retrieved page title: 'ICICI Bank - Personal, Business, Corporate and NRI Banking Online' to verify ICICI Bank homepage loaded correctly
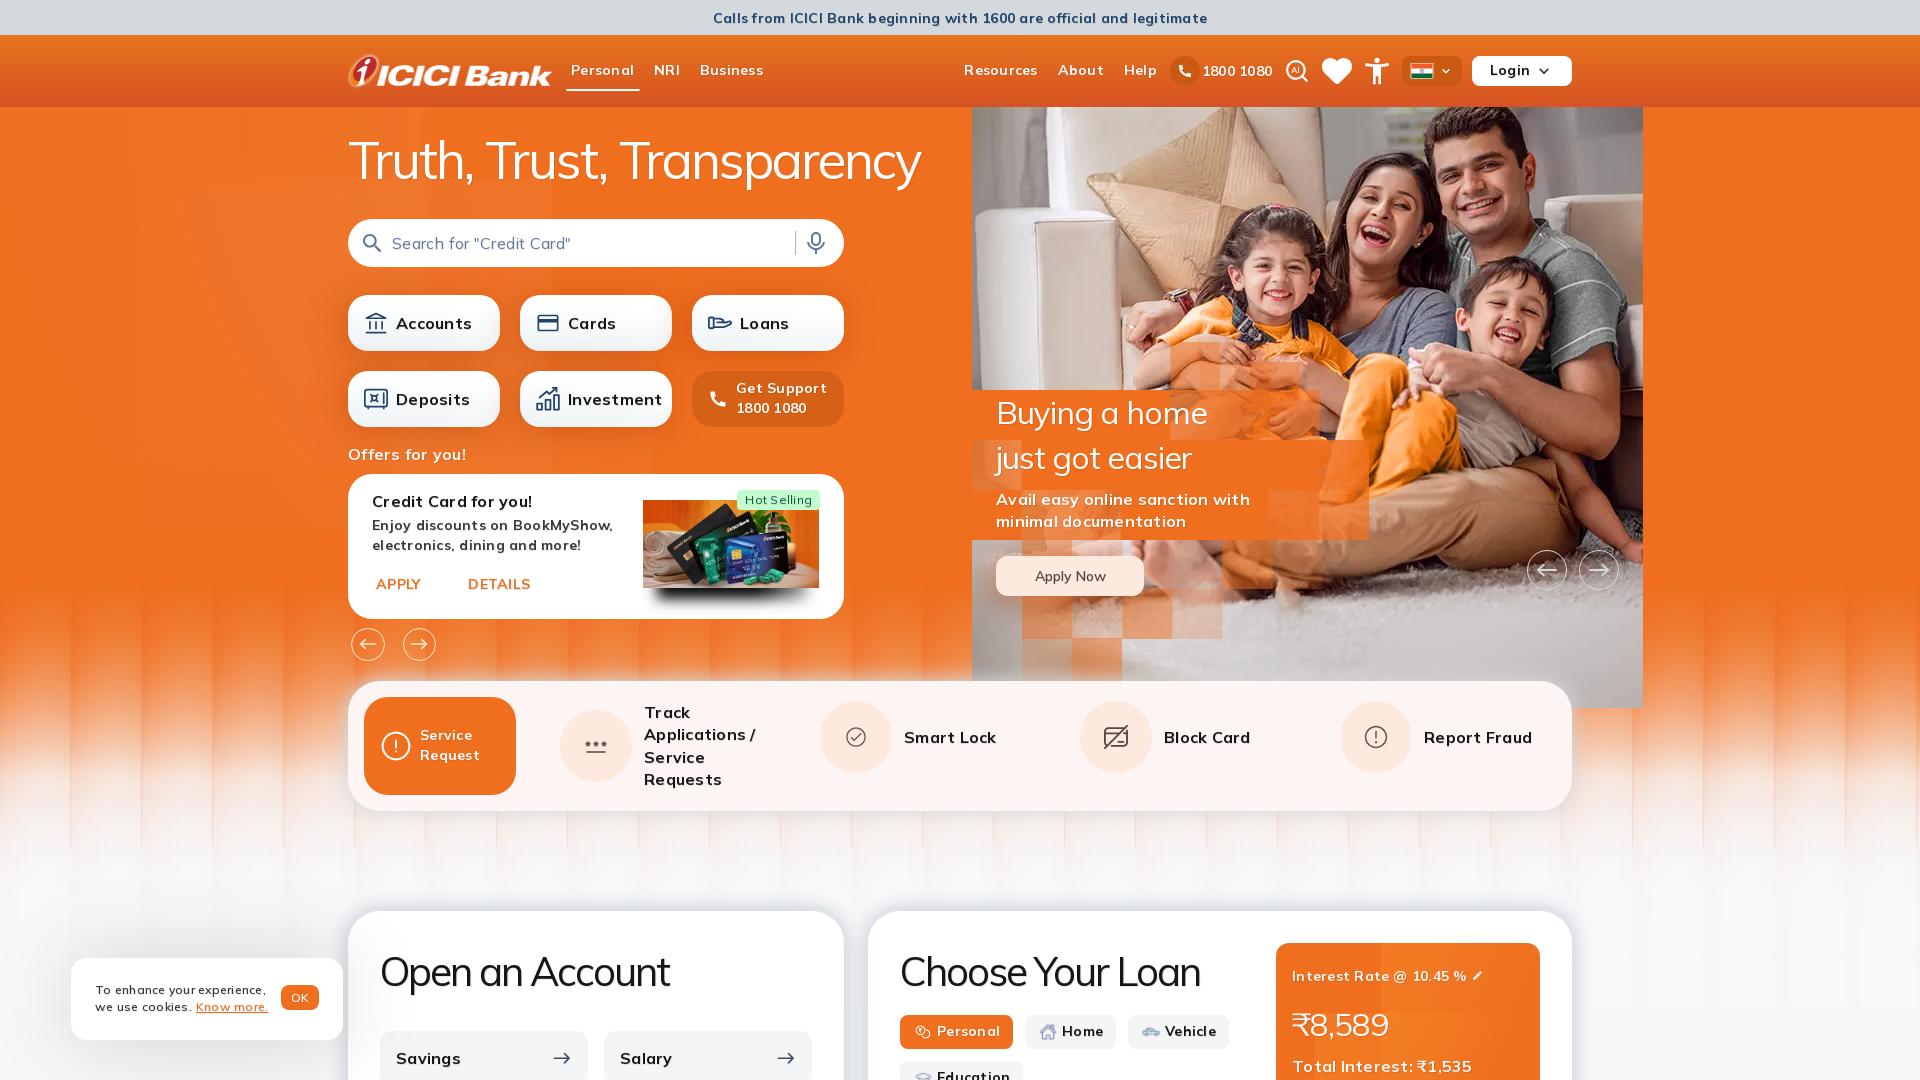

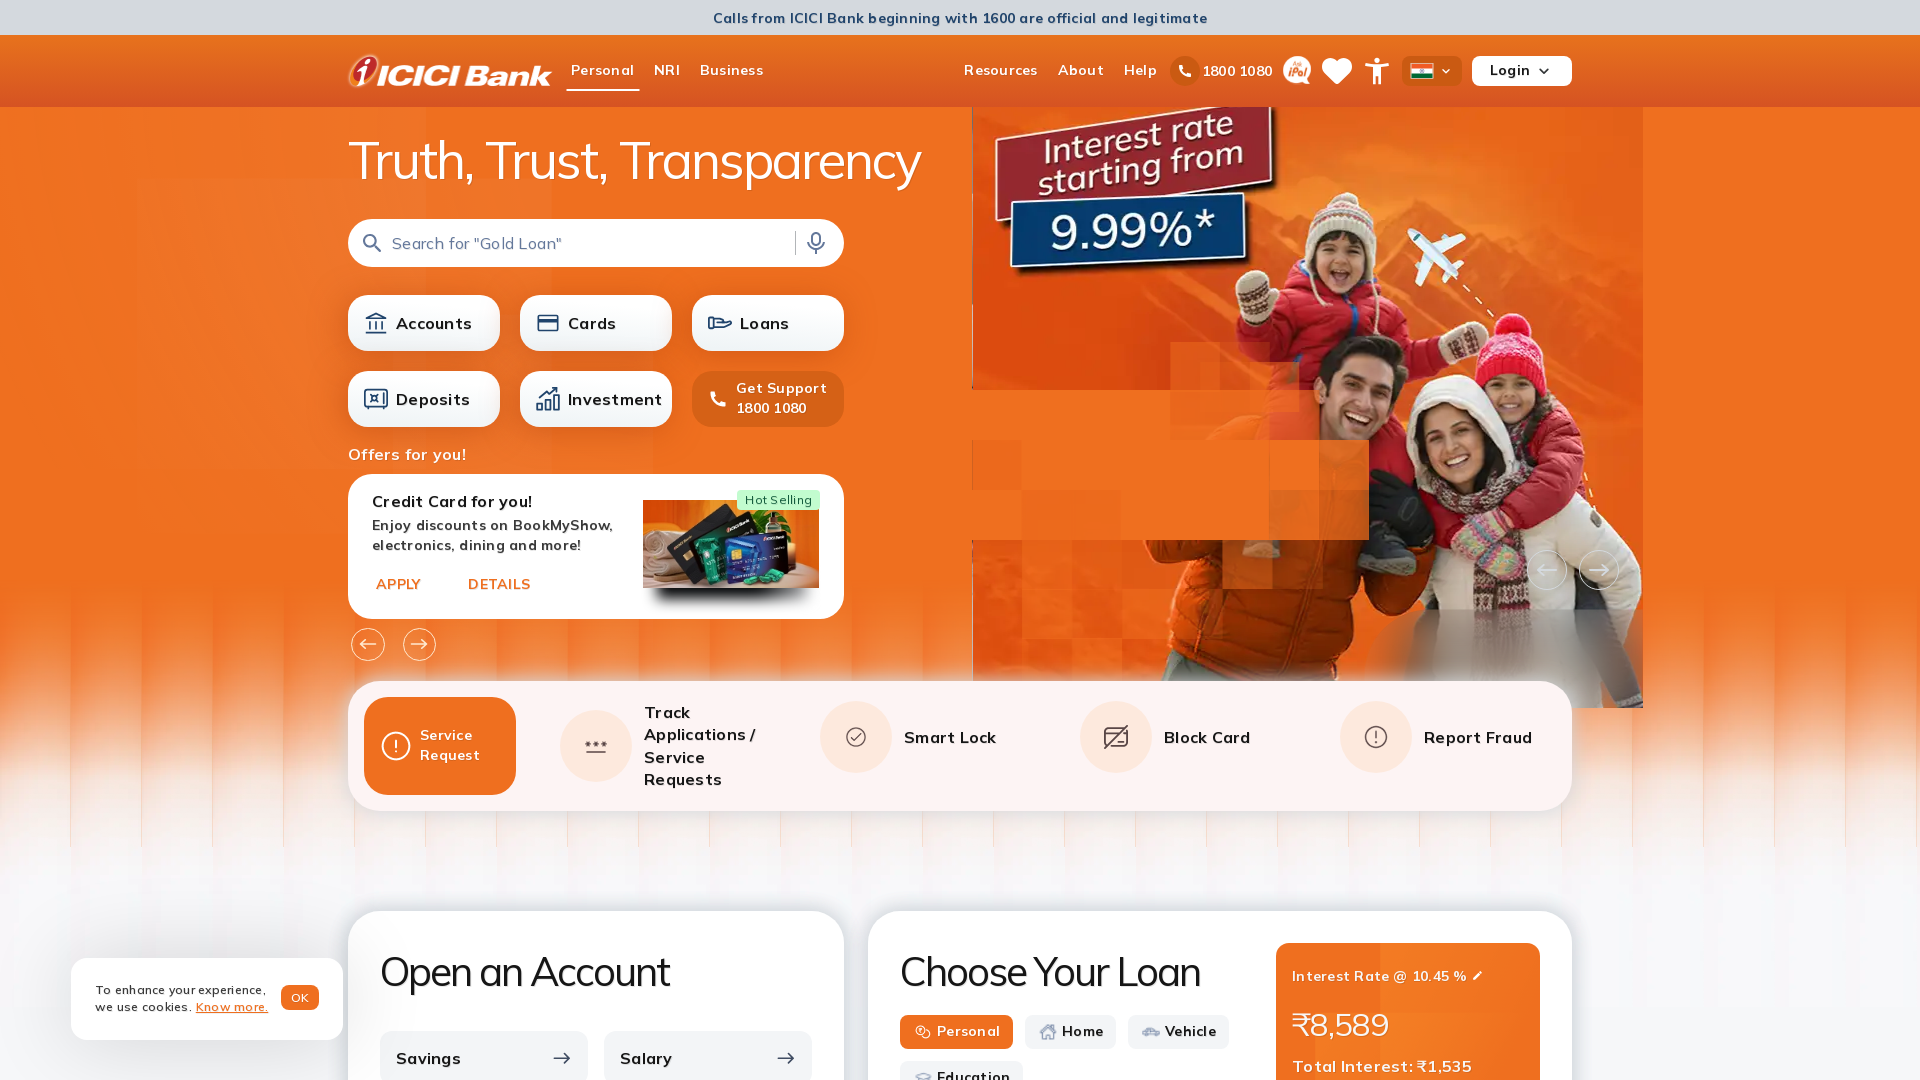